Navigates to the Demoblaze e-commerce demo site and waits for product listings to load, verifying that product links are displayed.

Starting URL: https://demoblaze.com/index.html

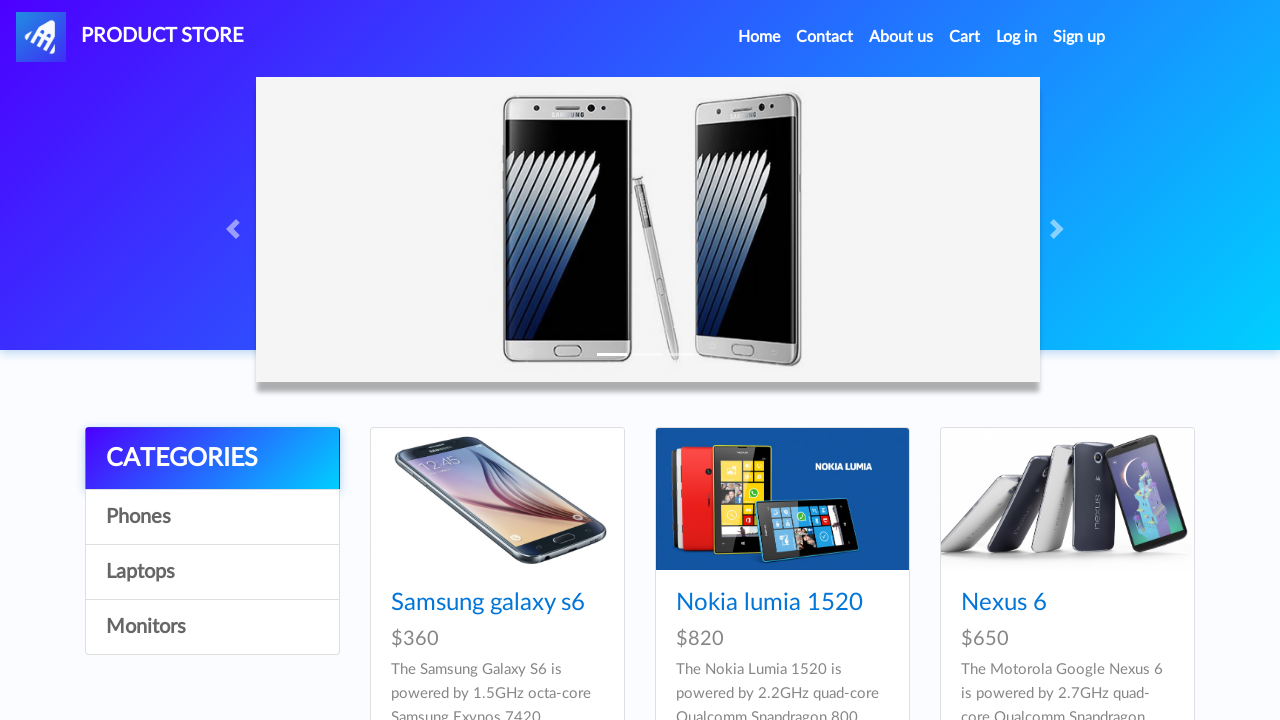

Waited for product listings to load
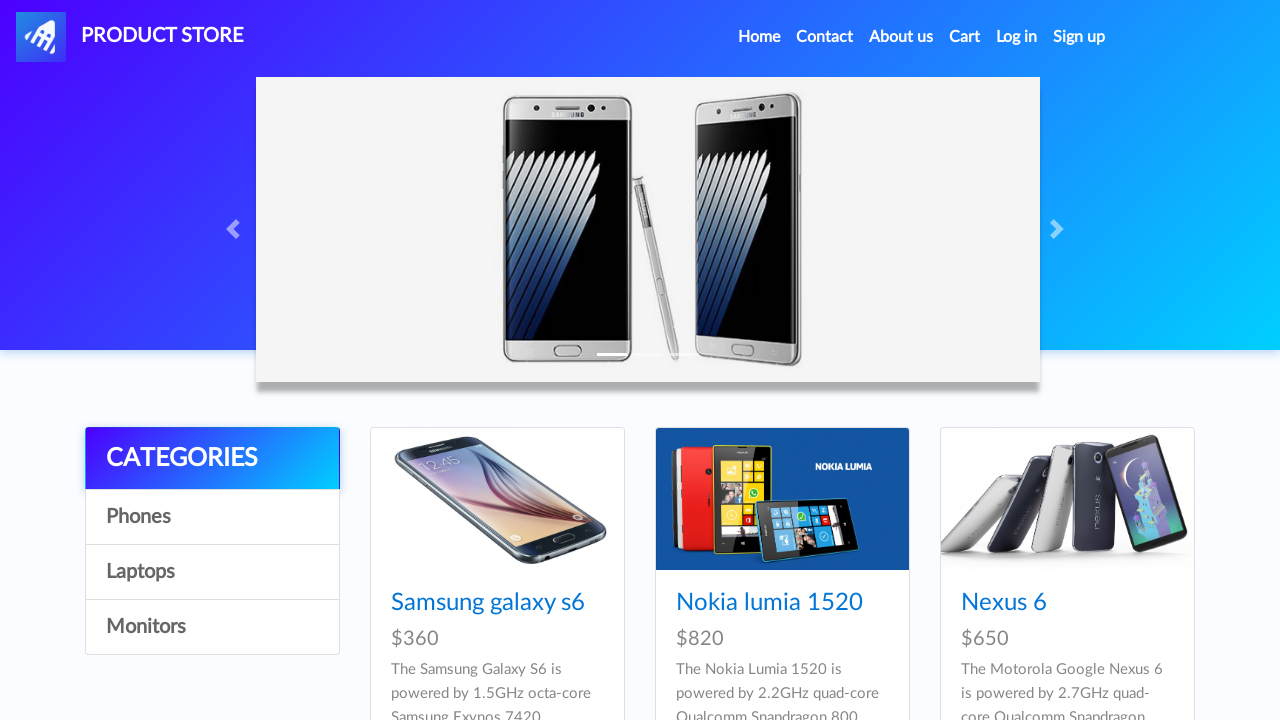

Located product link elements
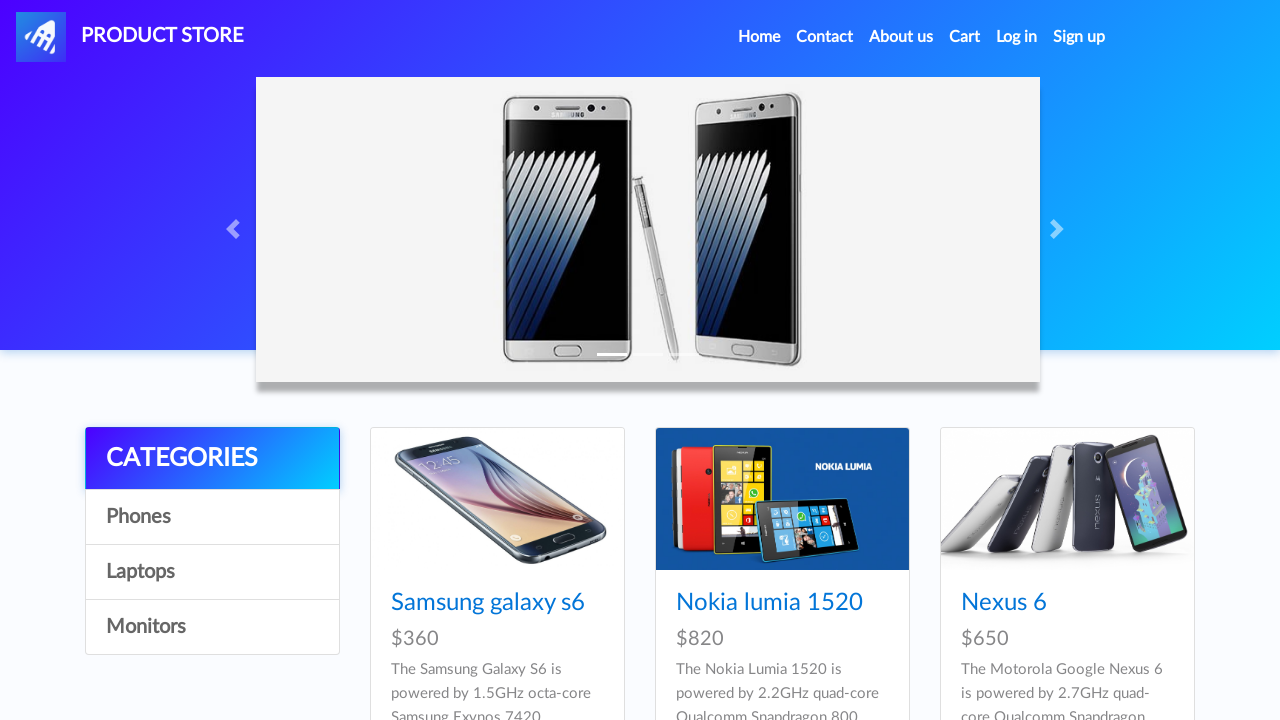

Verified first product link is visible
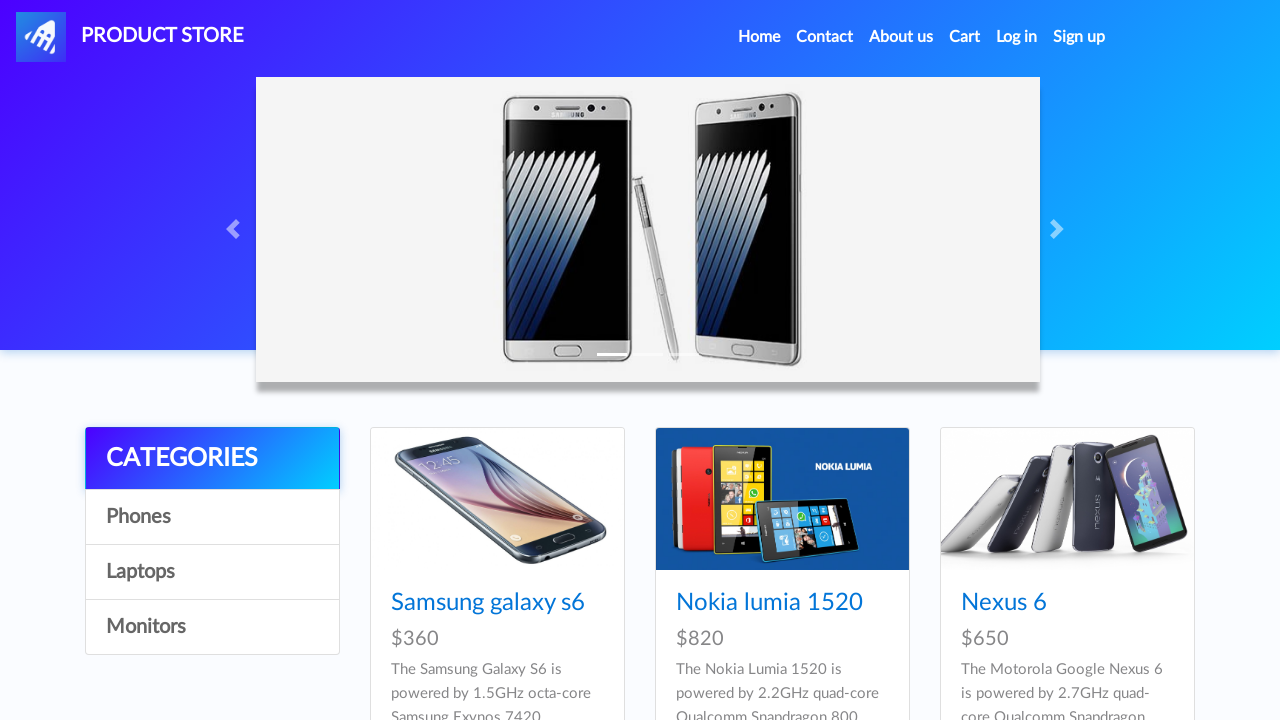

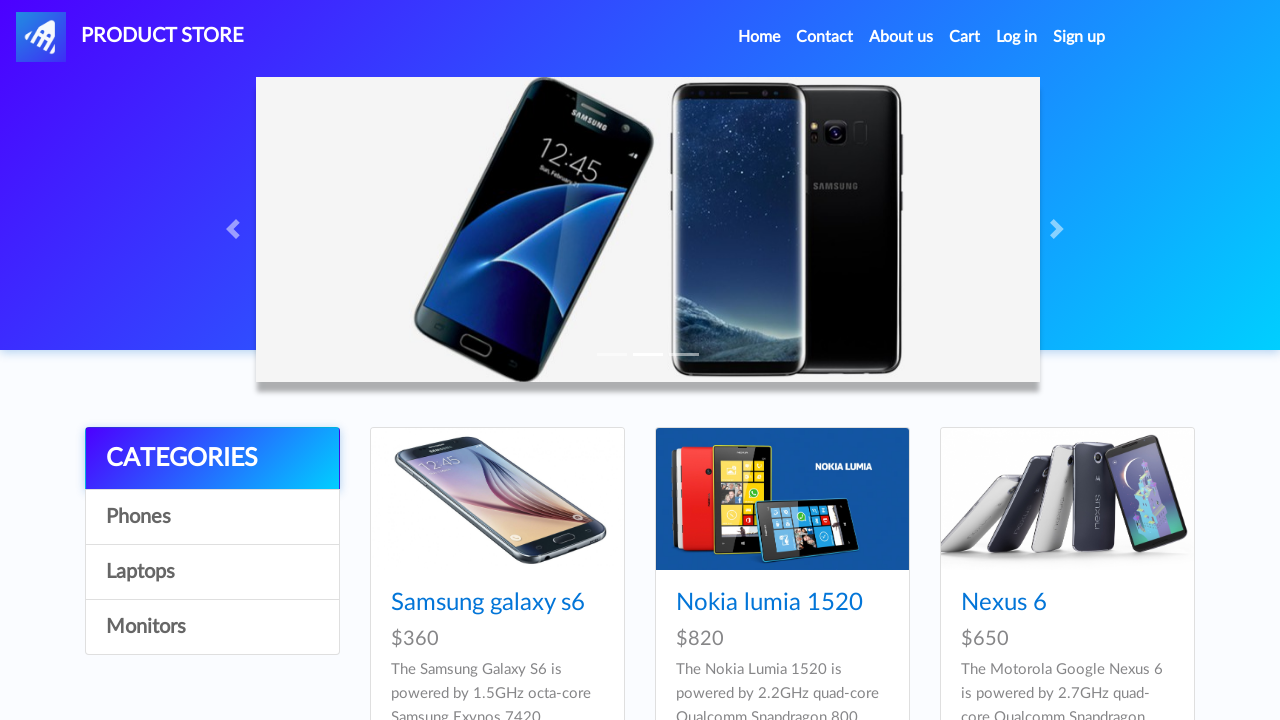